Navigates to ICICI Bank homepage and clicks on the Personal Loan link to access personal loan information

Starting URL: https://www.icicibank.com/

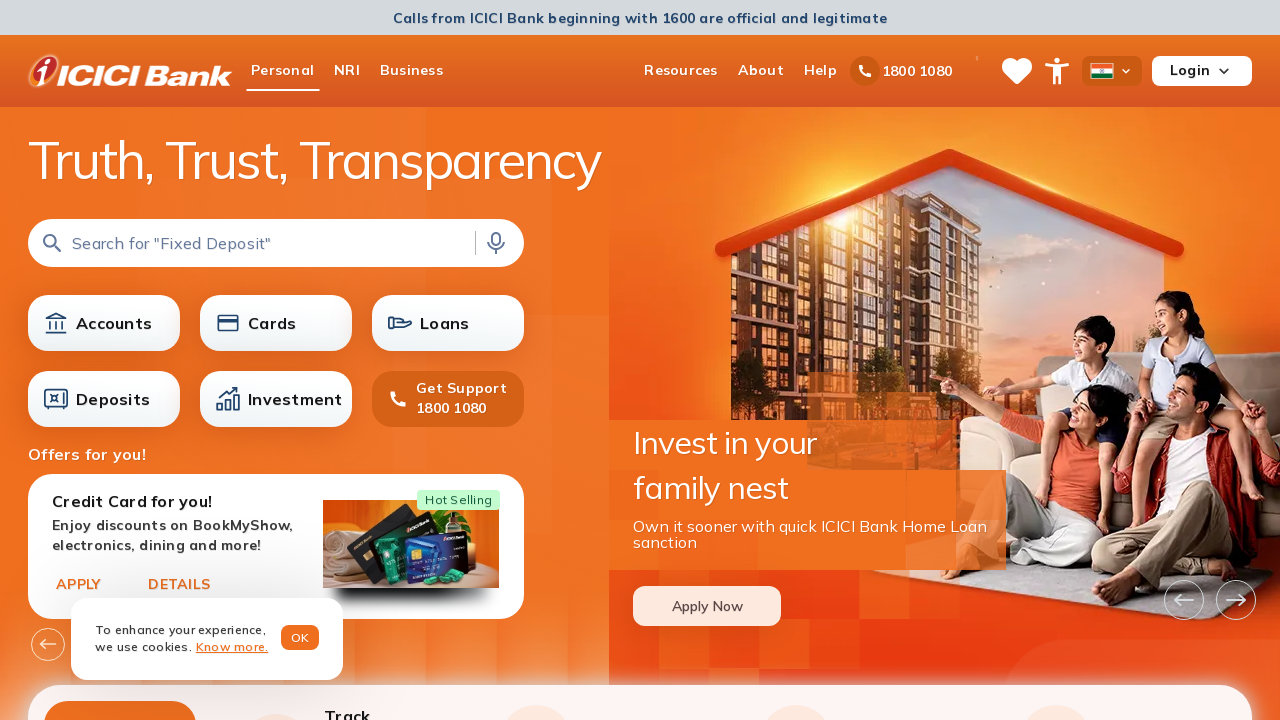

Waited for ICICI Bank homepage to load (domcontentloaded state)
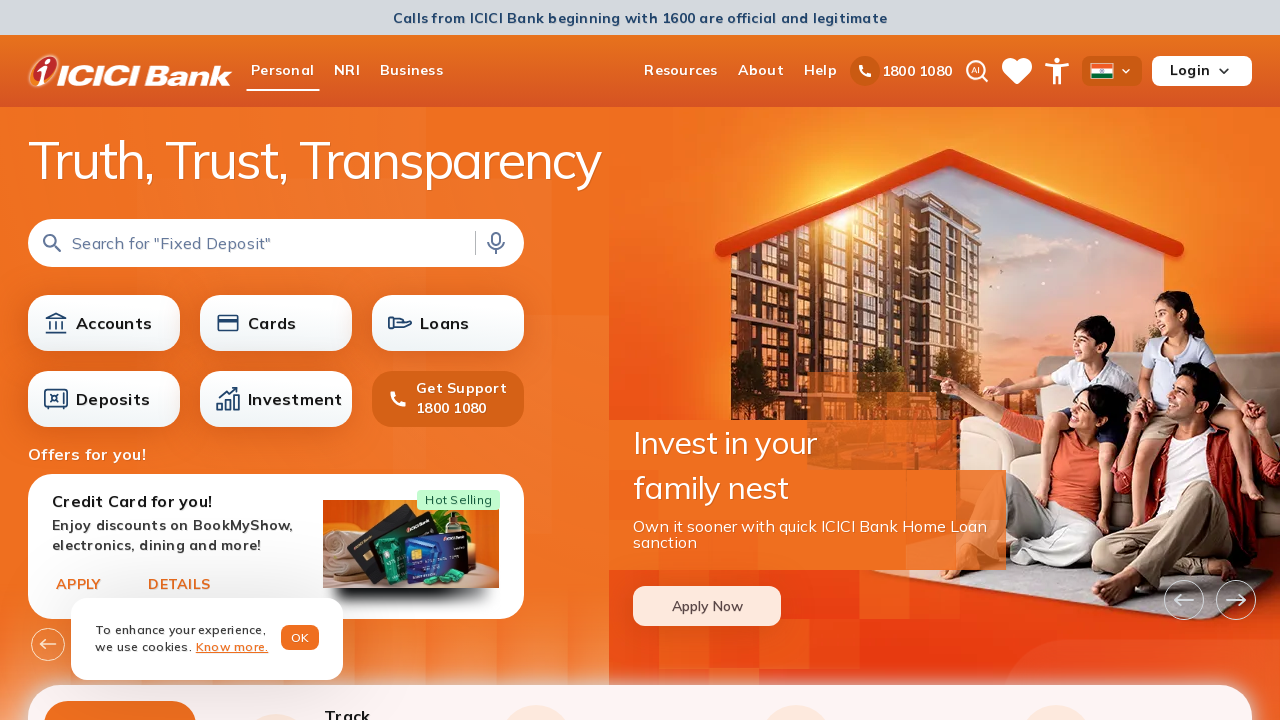

Clicked on Personal Loan link at (174, 243) on xpath=//div[contains(text(),'Personal Loan')]
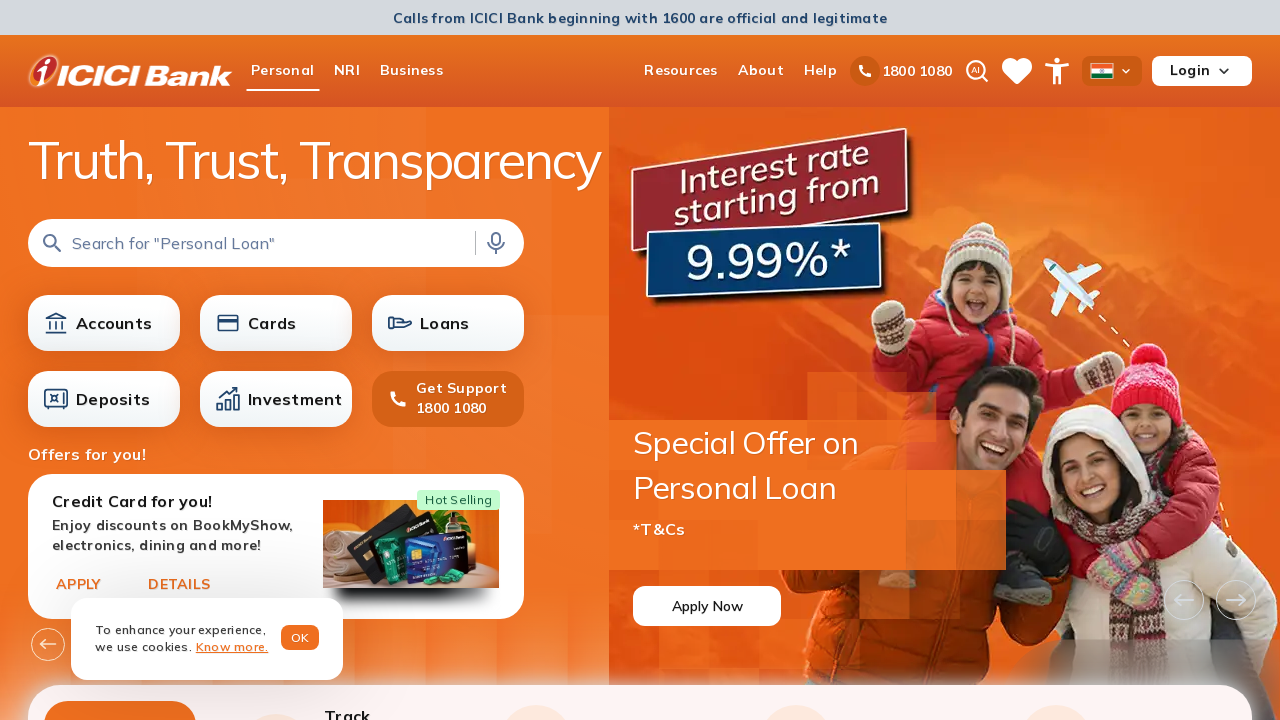

Waited for Personal Loan page to fully load
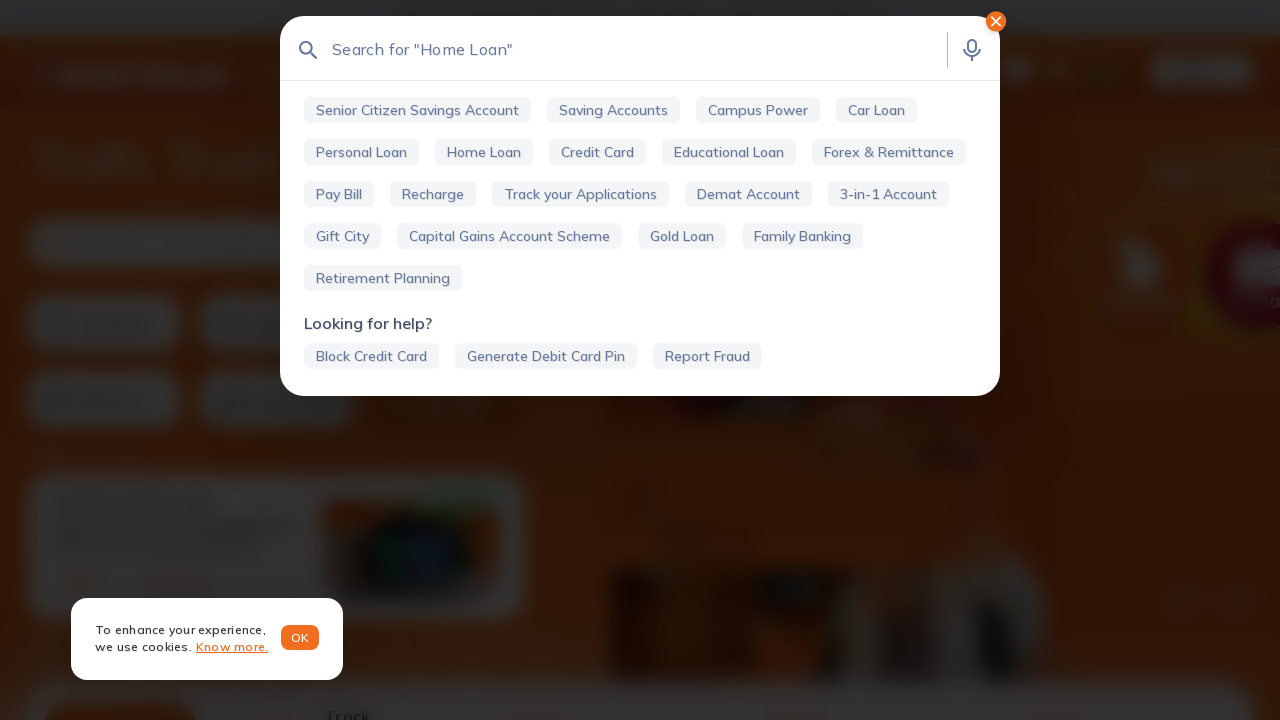

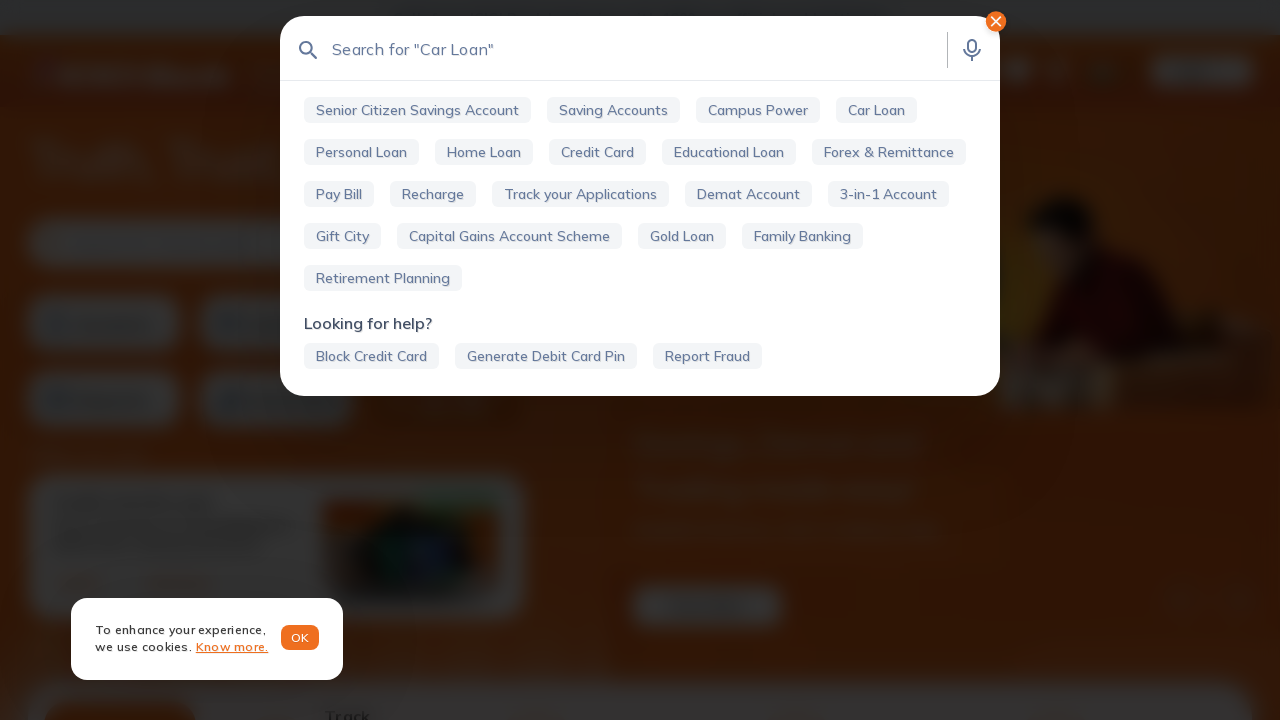